Tests a simple form submission by filling in personal information fields and verifying the success alert

Starting URL: https://v1.training-support.net/selenium/simple-form

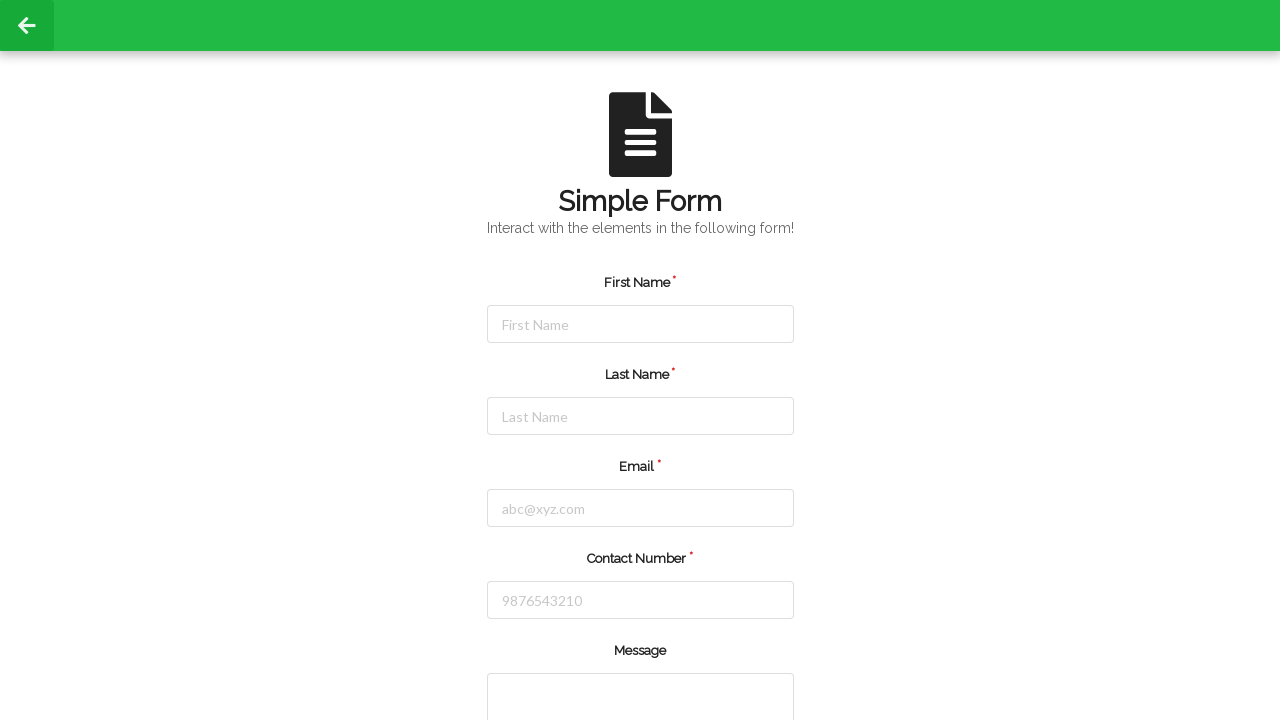

Navigated to simple form page
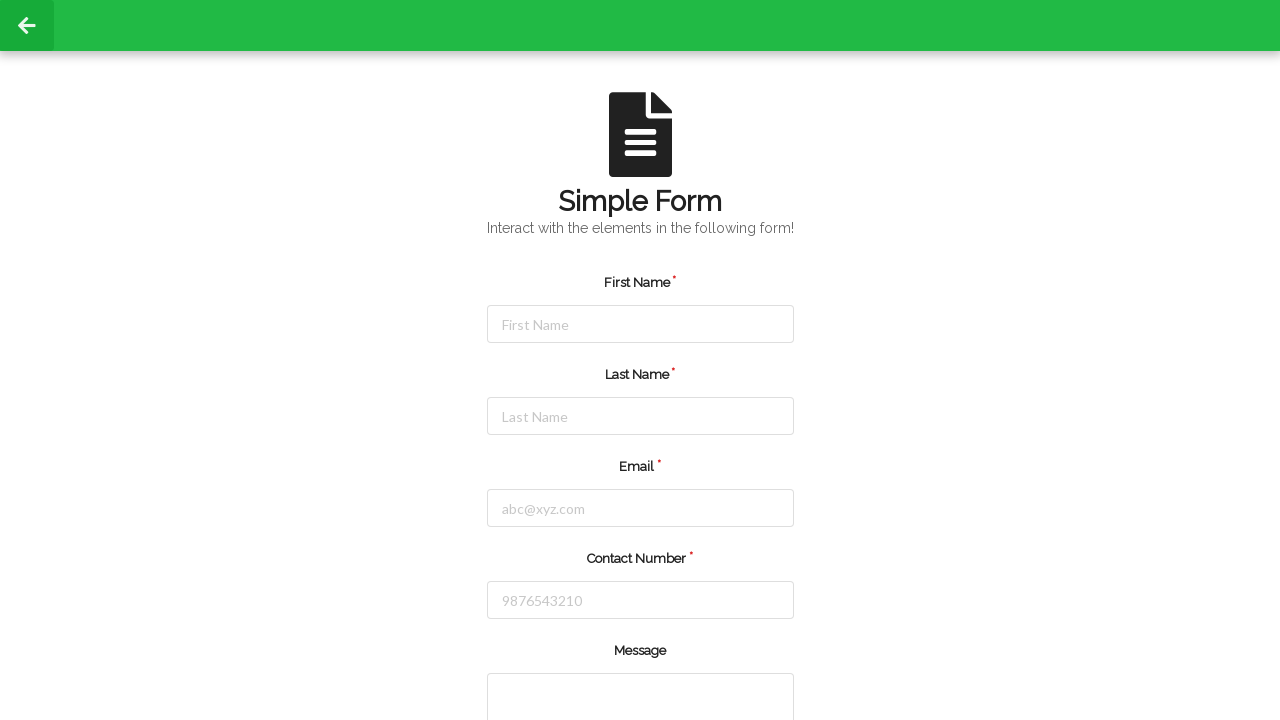

Filled in first name field with 'John' on #firstName
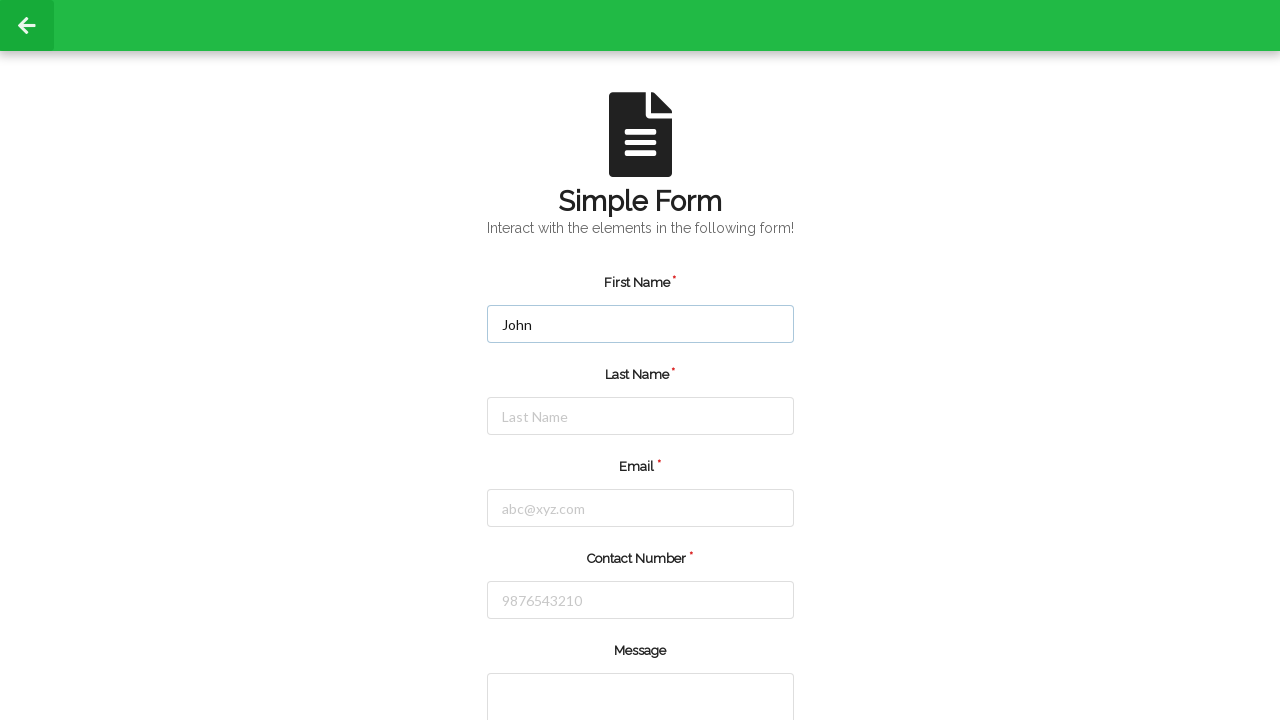

Filled in last name field with 'Smith' on #lastName
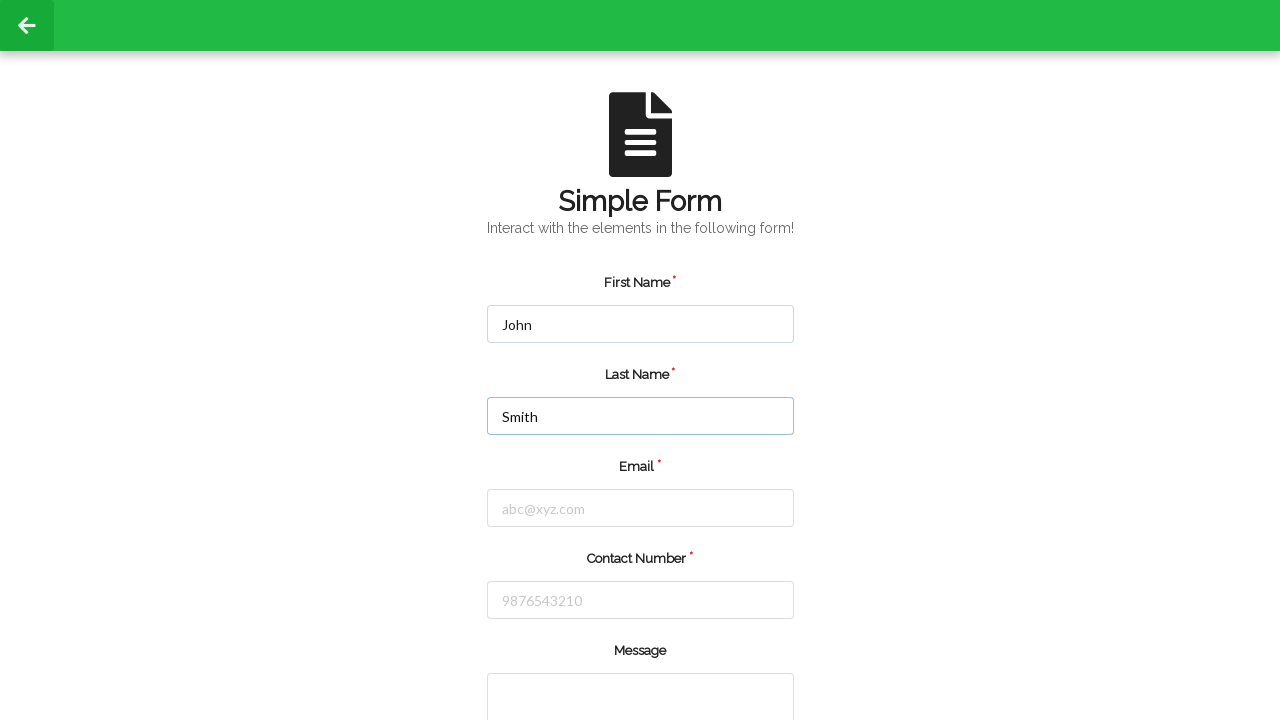

Filled in email field with 'john.smith@example.com' on #email
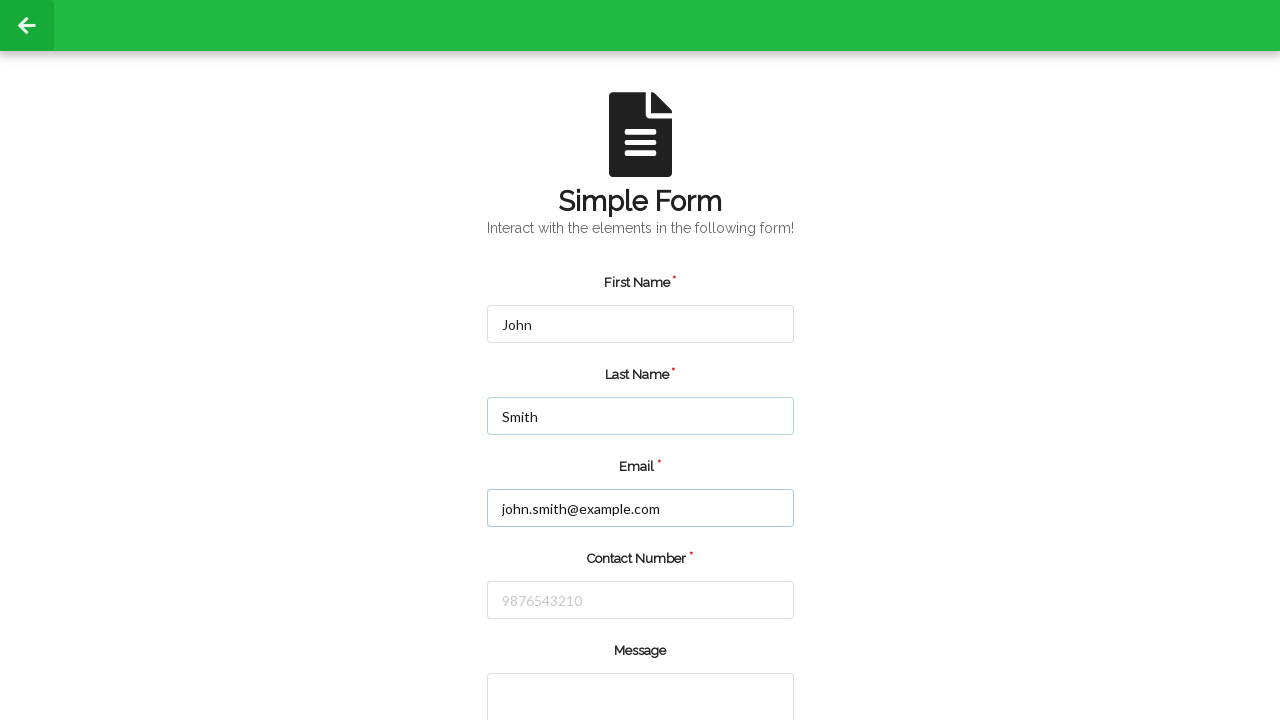

Filled in phone number field with '5551234567' on #number
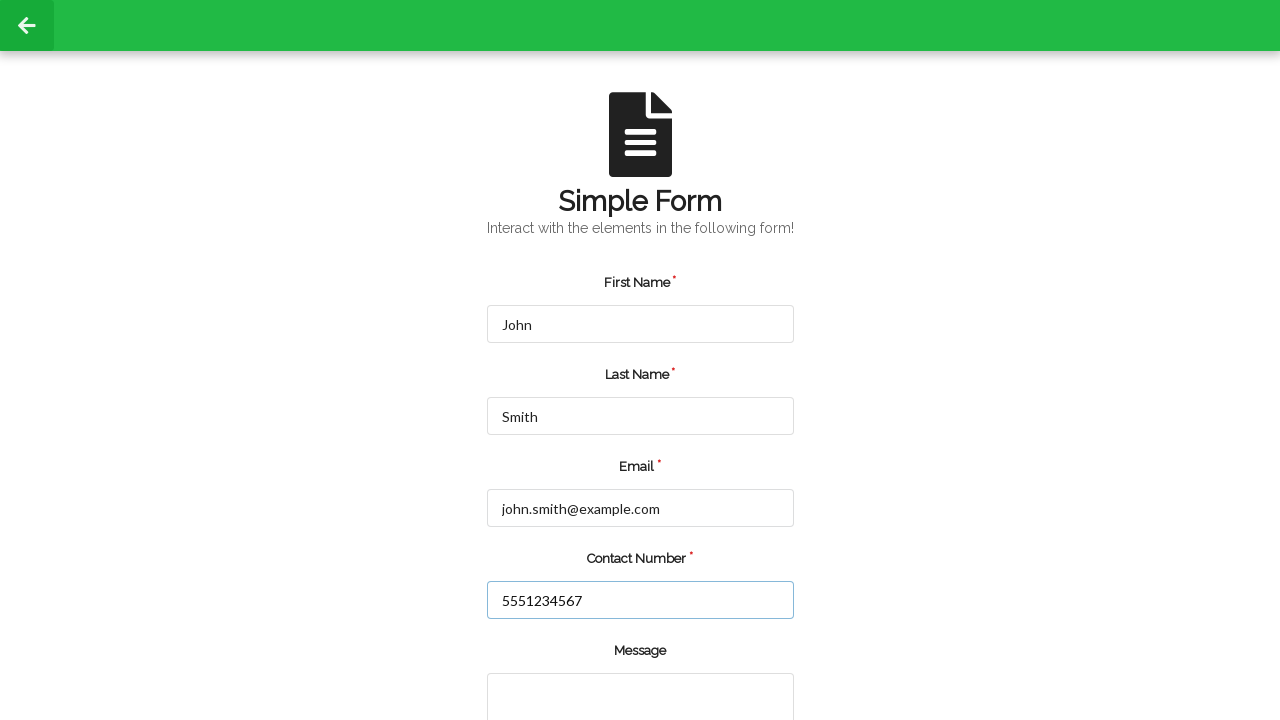

Filled in message textarea with 'This is a test message' on textarea[rows='2']
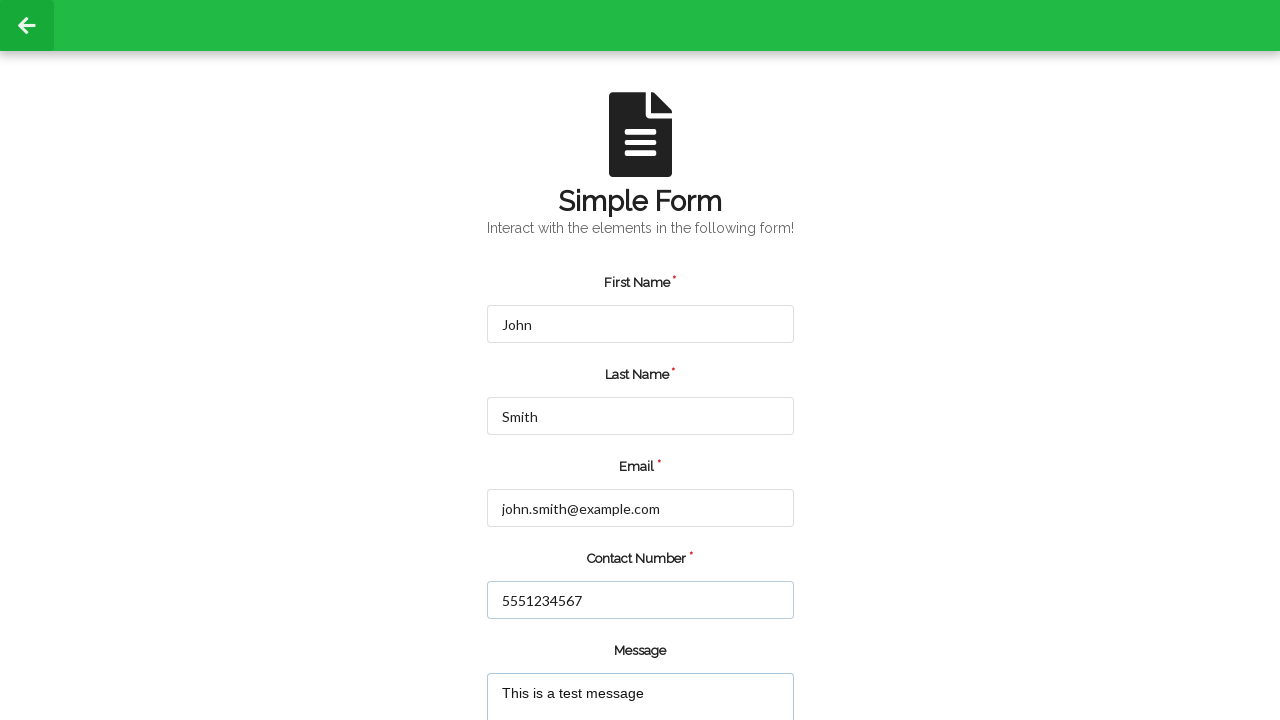

Clicked submit button and accepted success alert at (558, 660) on [onclick='simpleFormSubmit()']
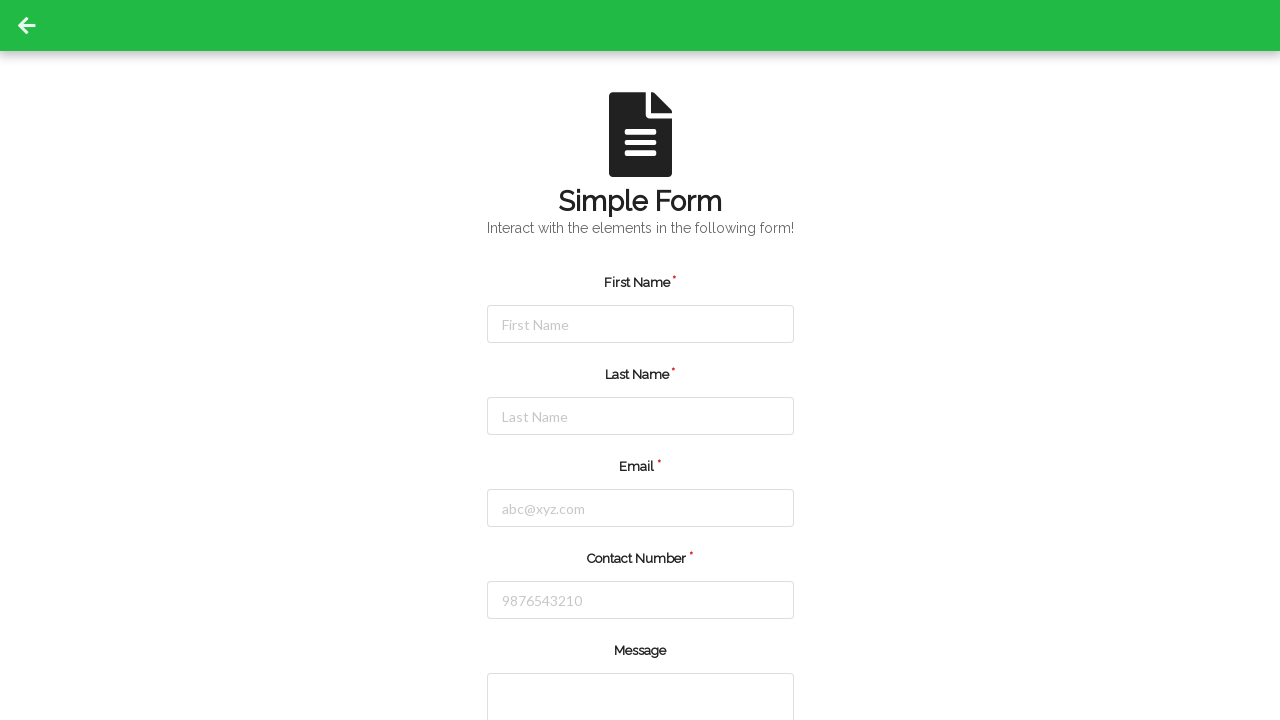

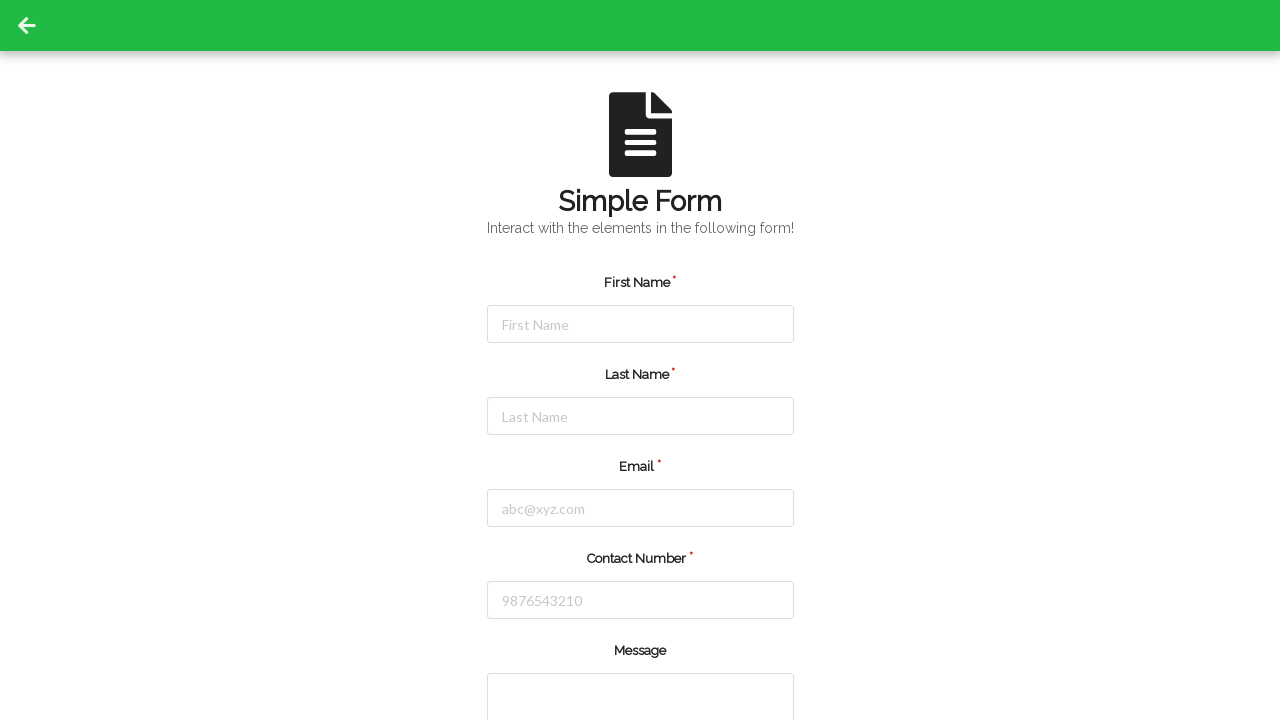